Tests clicking the prompt alert button, entering text "Selenium With Java", accepting, and verifying the entered text is displayed

Starting URL: https://demoqa.com/alerts

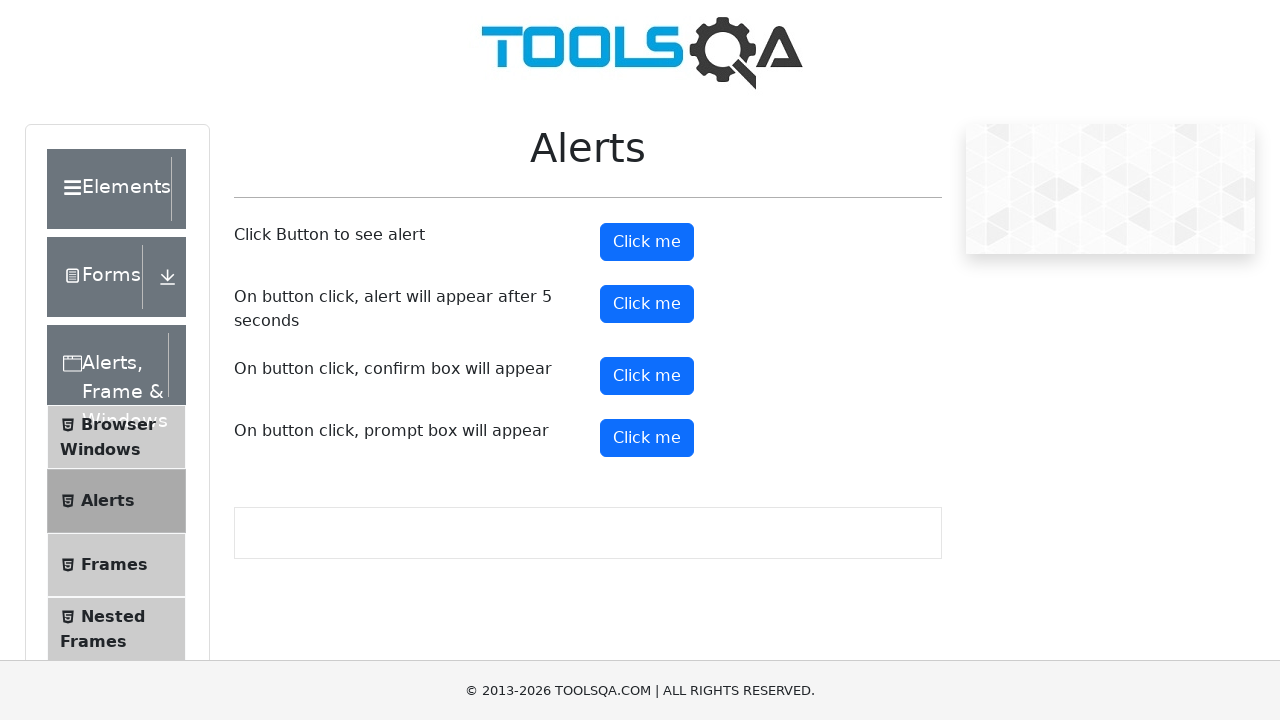

Set up dialog handler to accept prompt with text 'Playwright With Python'
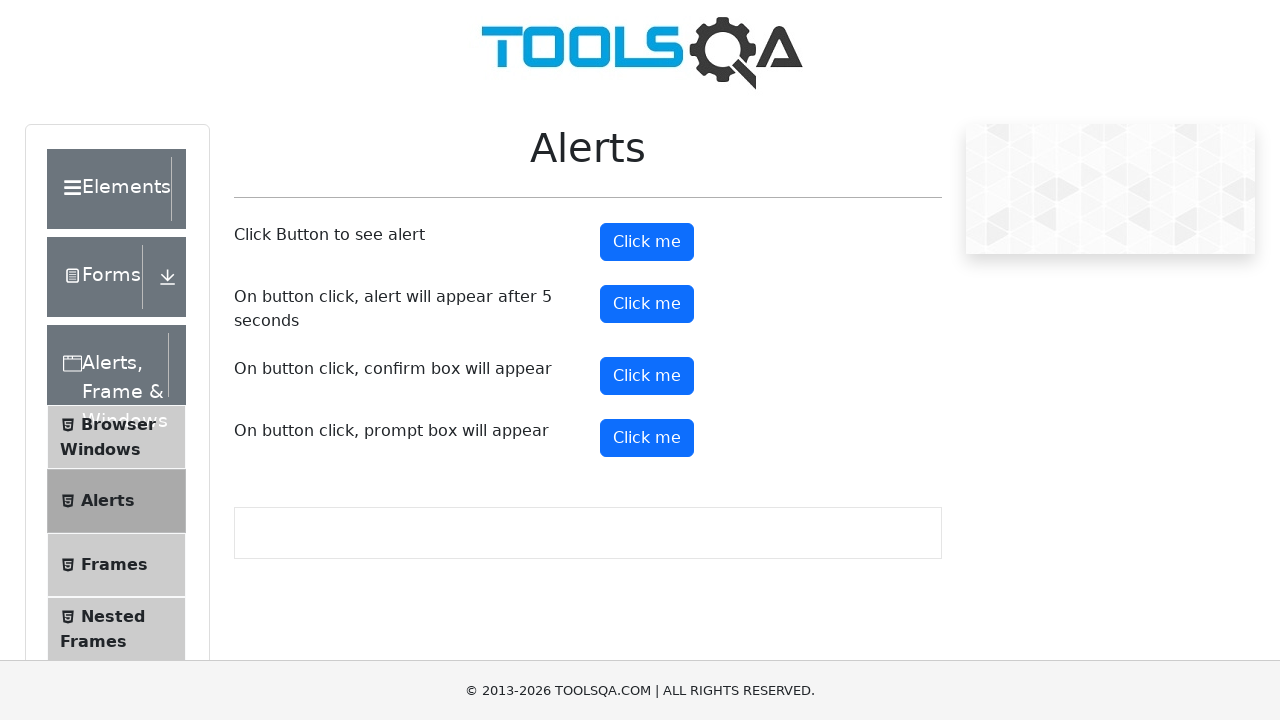

Clicked prompt alert button at (647, 438) on #promtButton
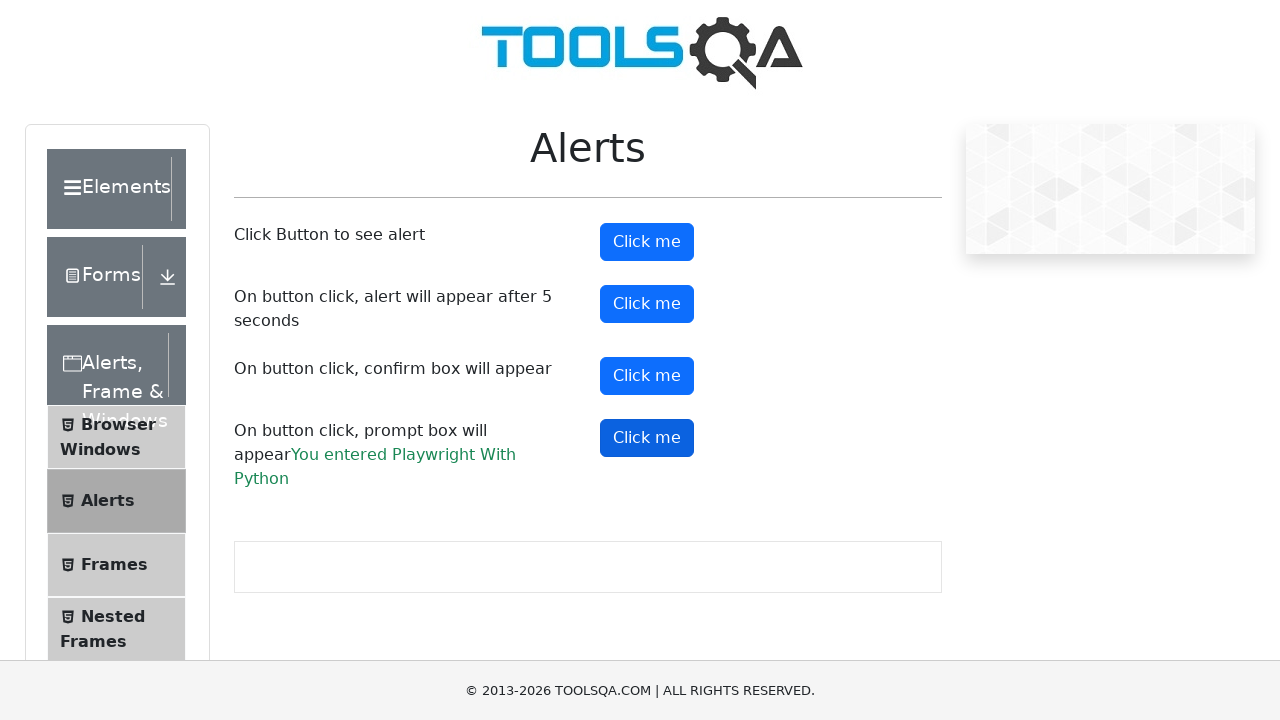

Prompt result text appeared on page
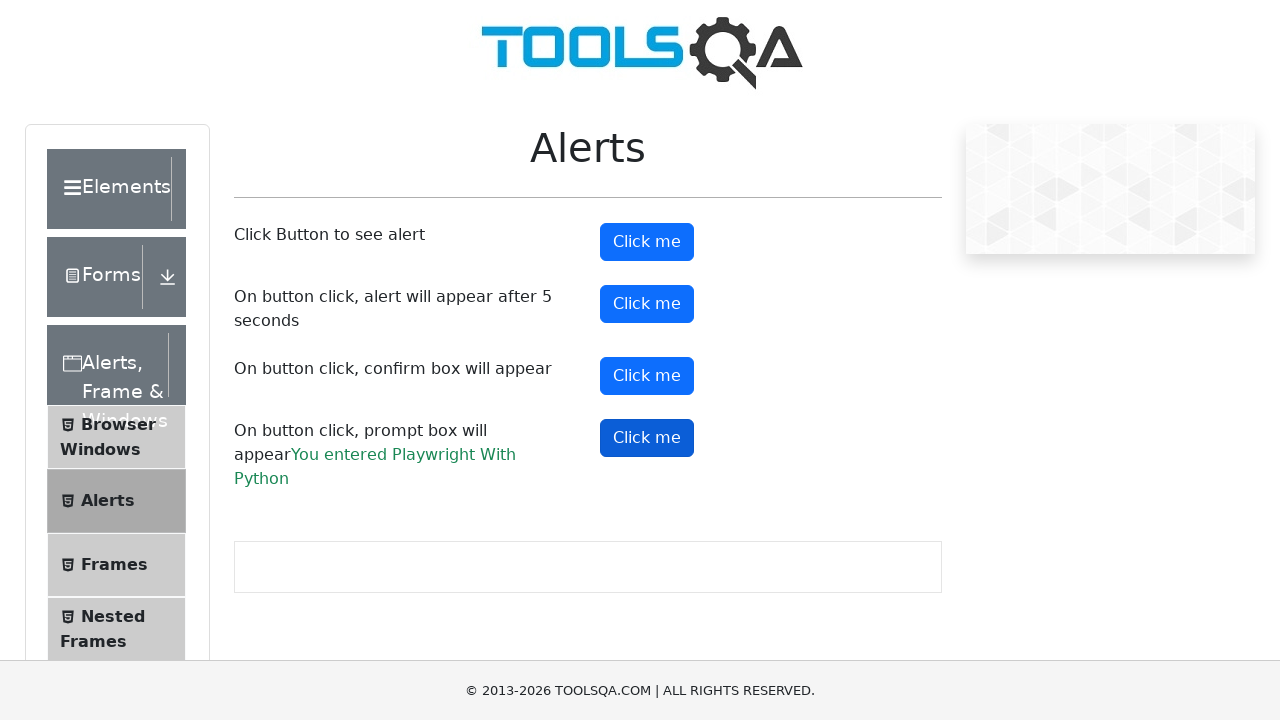

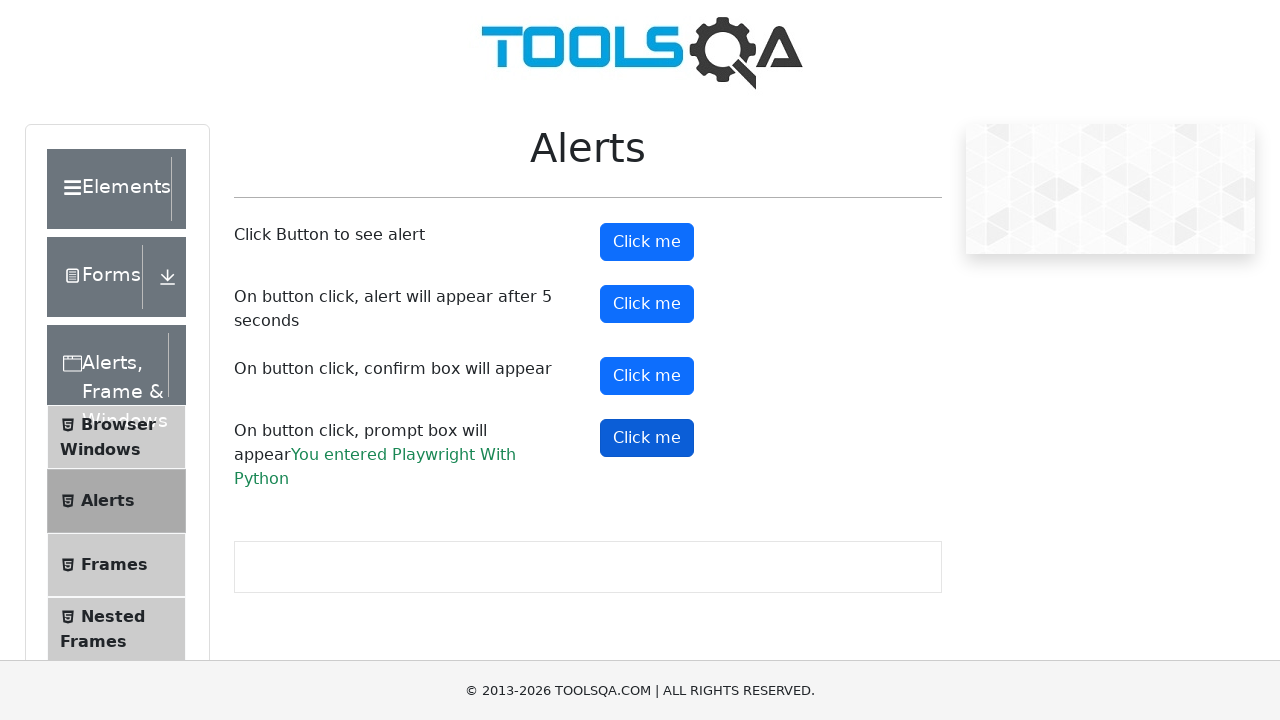